Tests navigation on the Selenium Jupiter documentation site by verifying the "About" link is visible and clicking it

Starting URL: https://bonigarcia.github.io/selenium-jupiter/

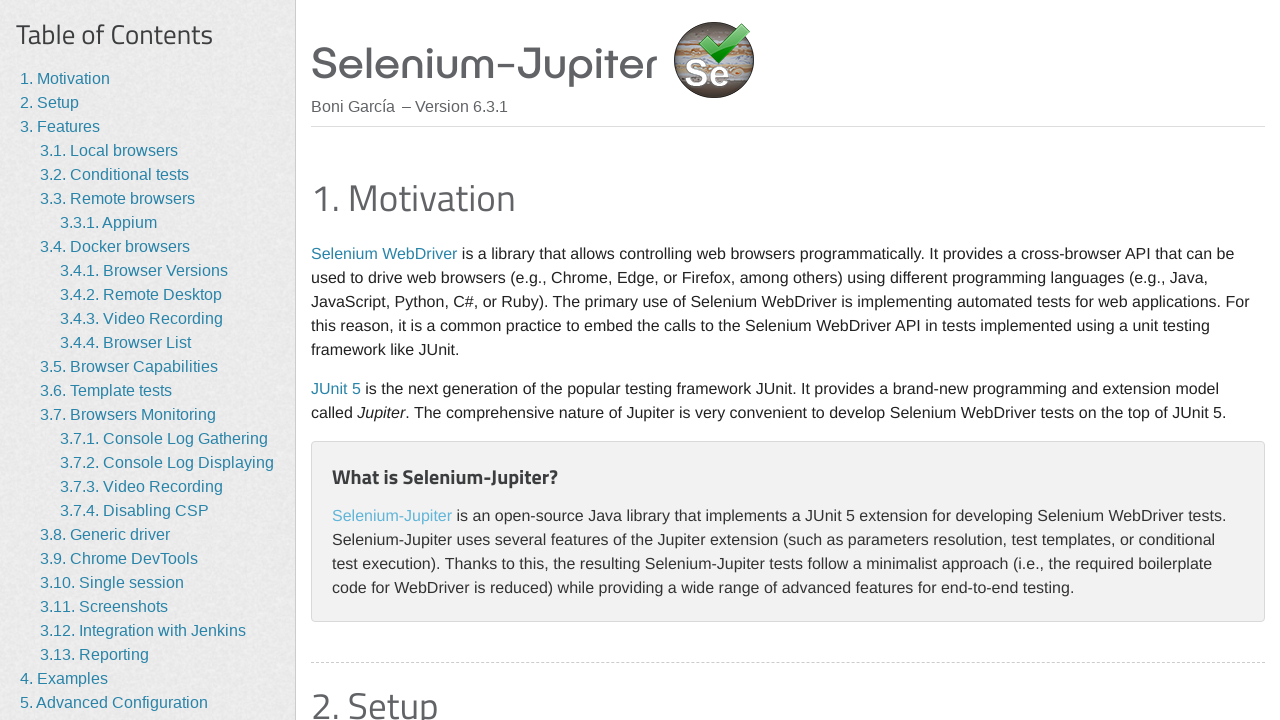

Located the 'About' link element
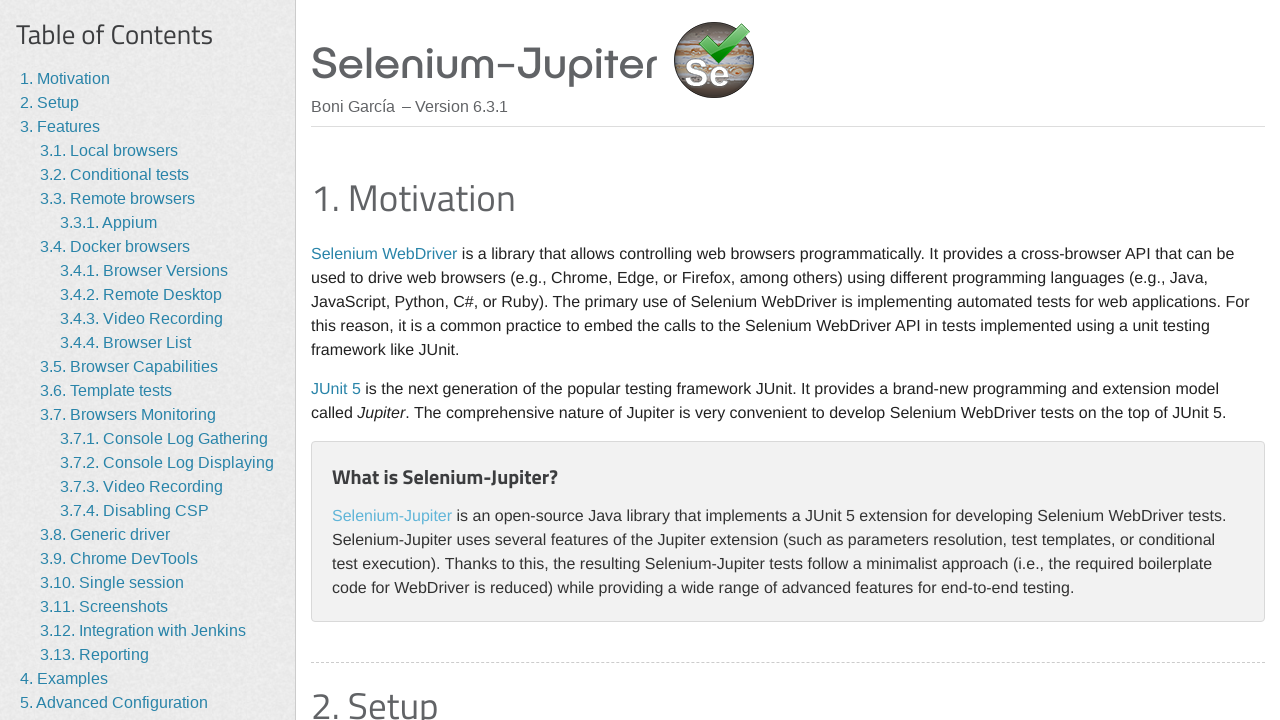

Verified the 'About' link is visible
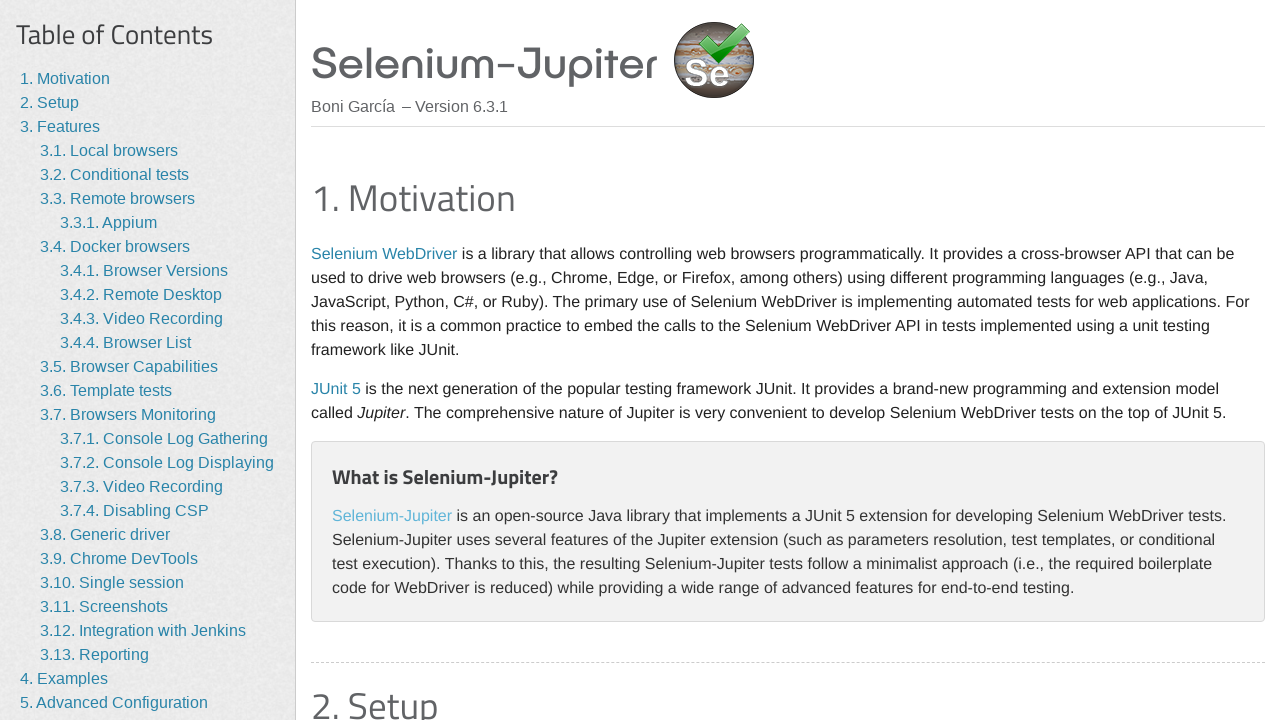

Clicked the 'About' link to navigate at (54, 677) on a >> internal:has-text="About"i
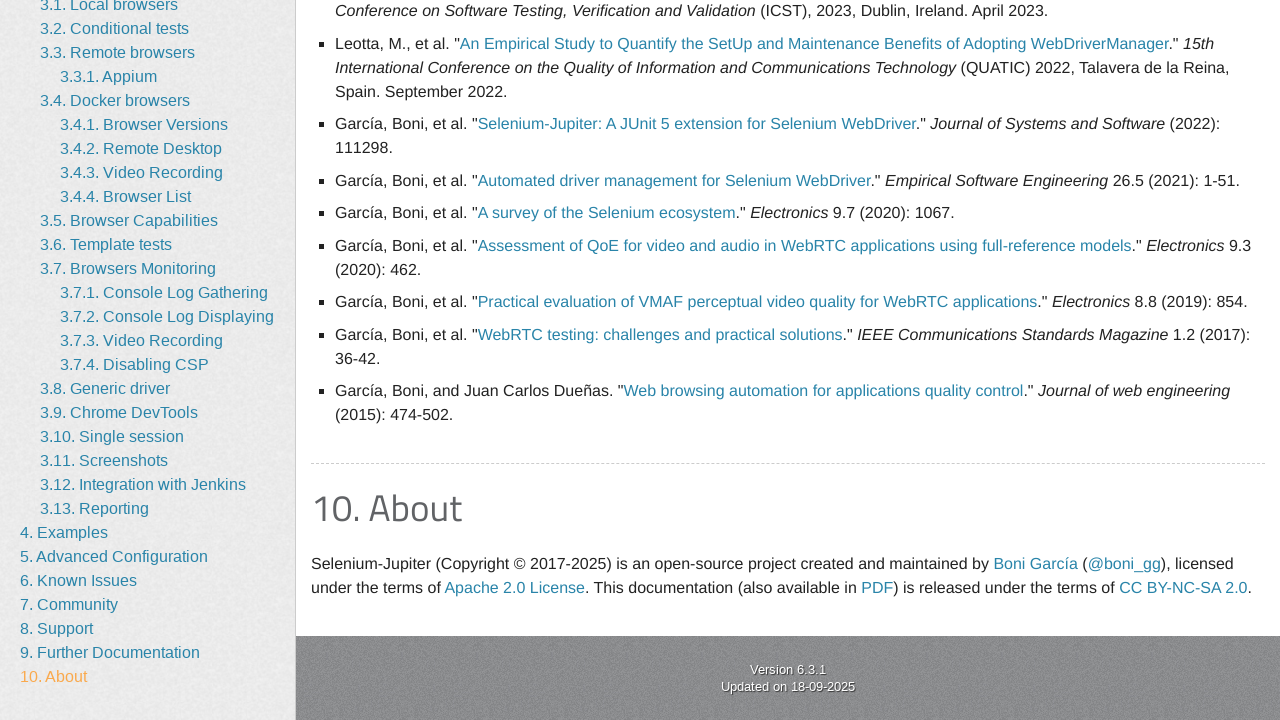

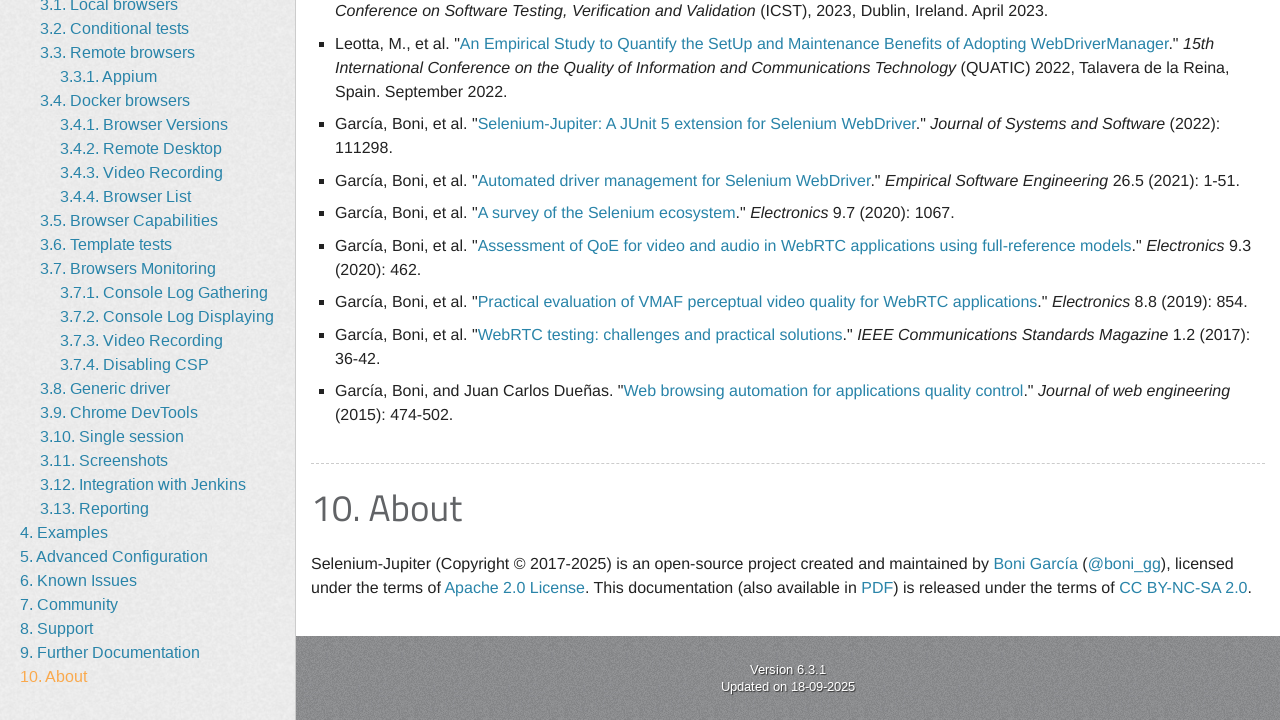